Navigates to the Calley lifetime offer expired page and waits for it to load fully, originally used for taking a full-page screenshot

Starting URL: https://www.getcalley.com/calley-lifetime-offer-expired/

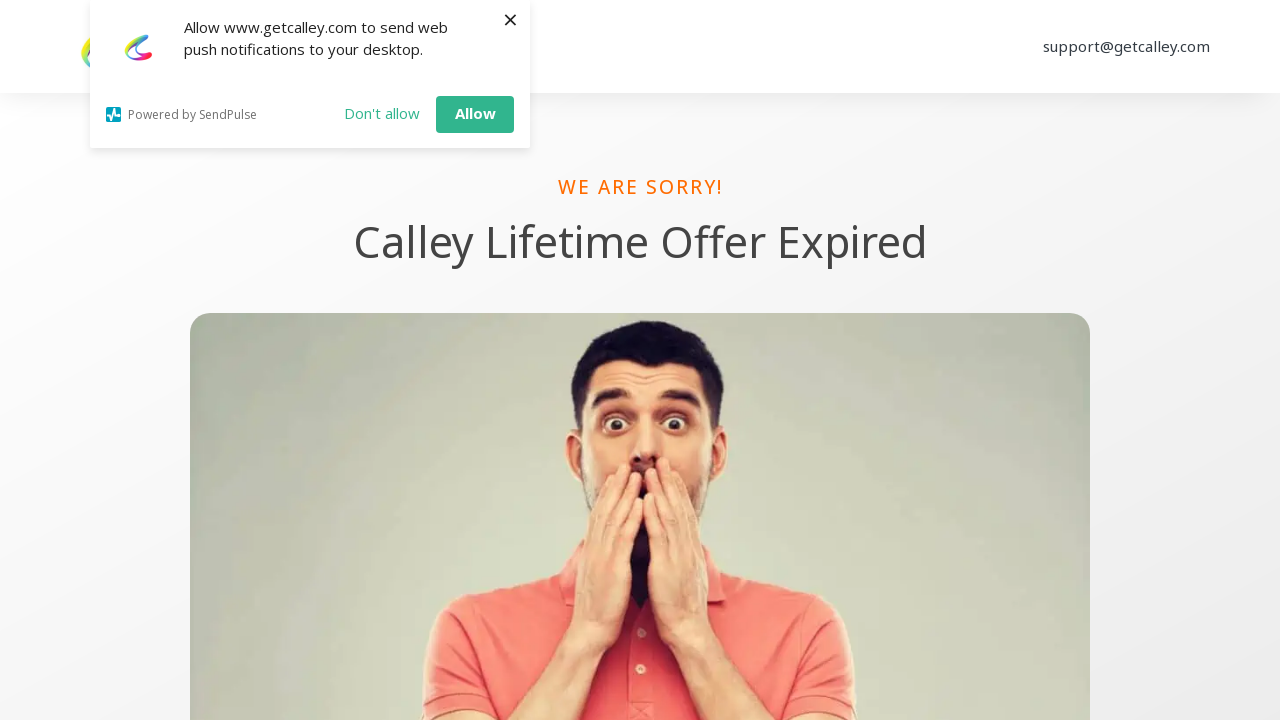

Set viewport size to 1920x1080
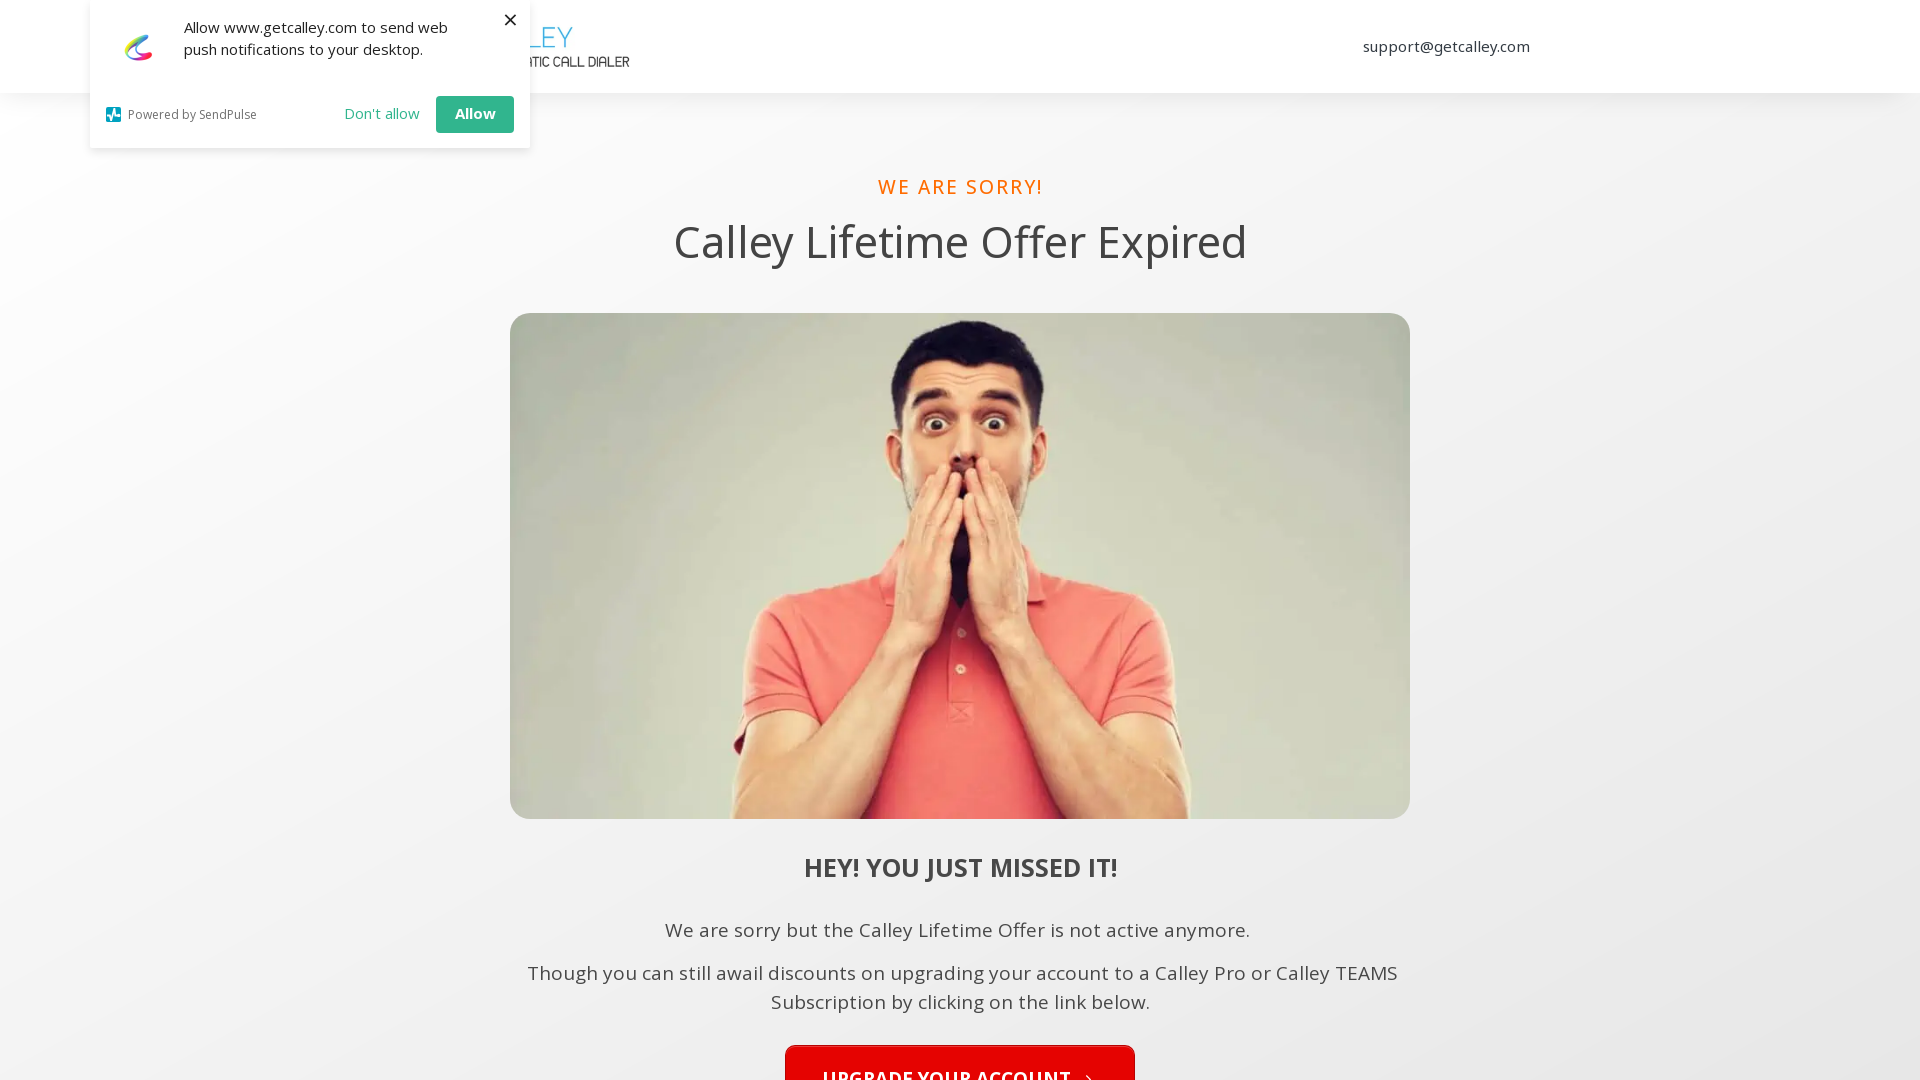

Lifetime offer expired page loaded fully with networkidle state
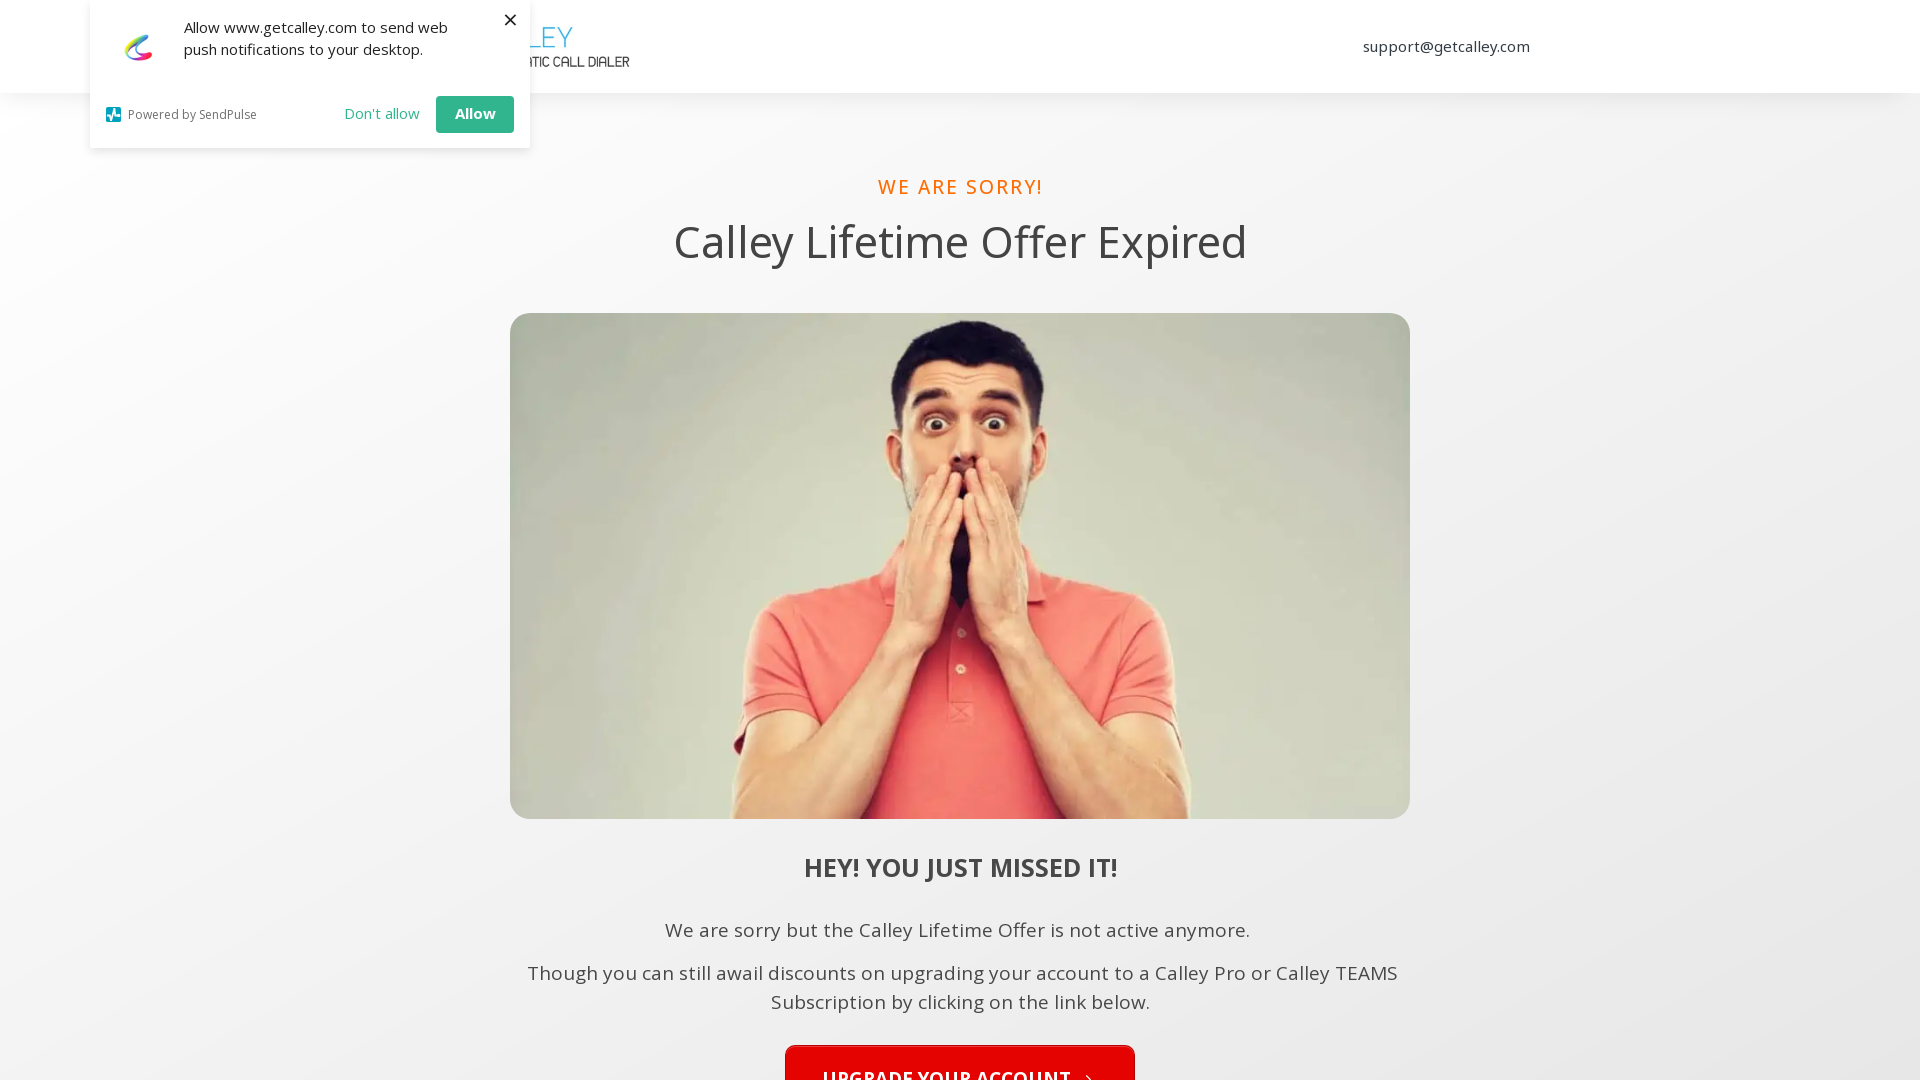

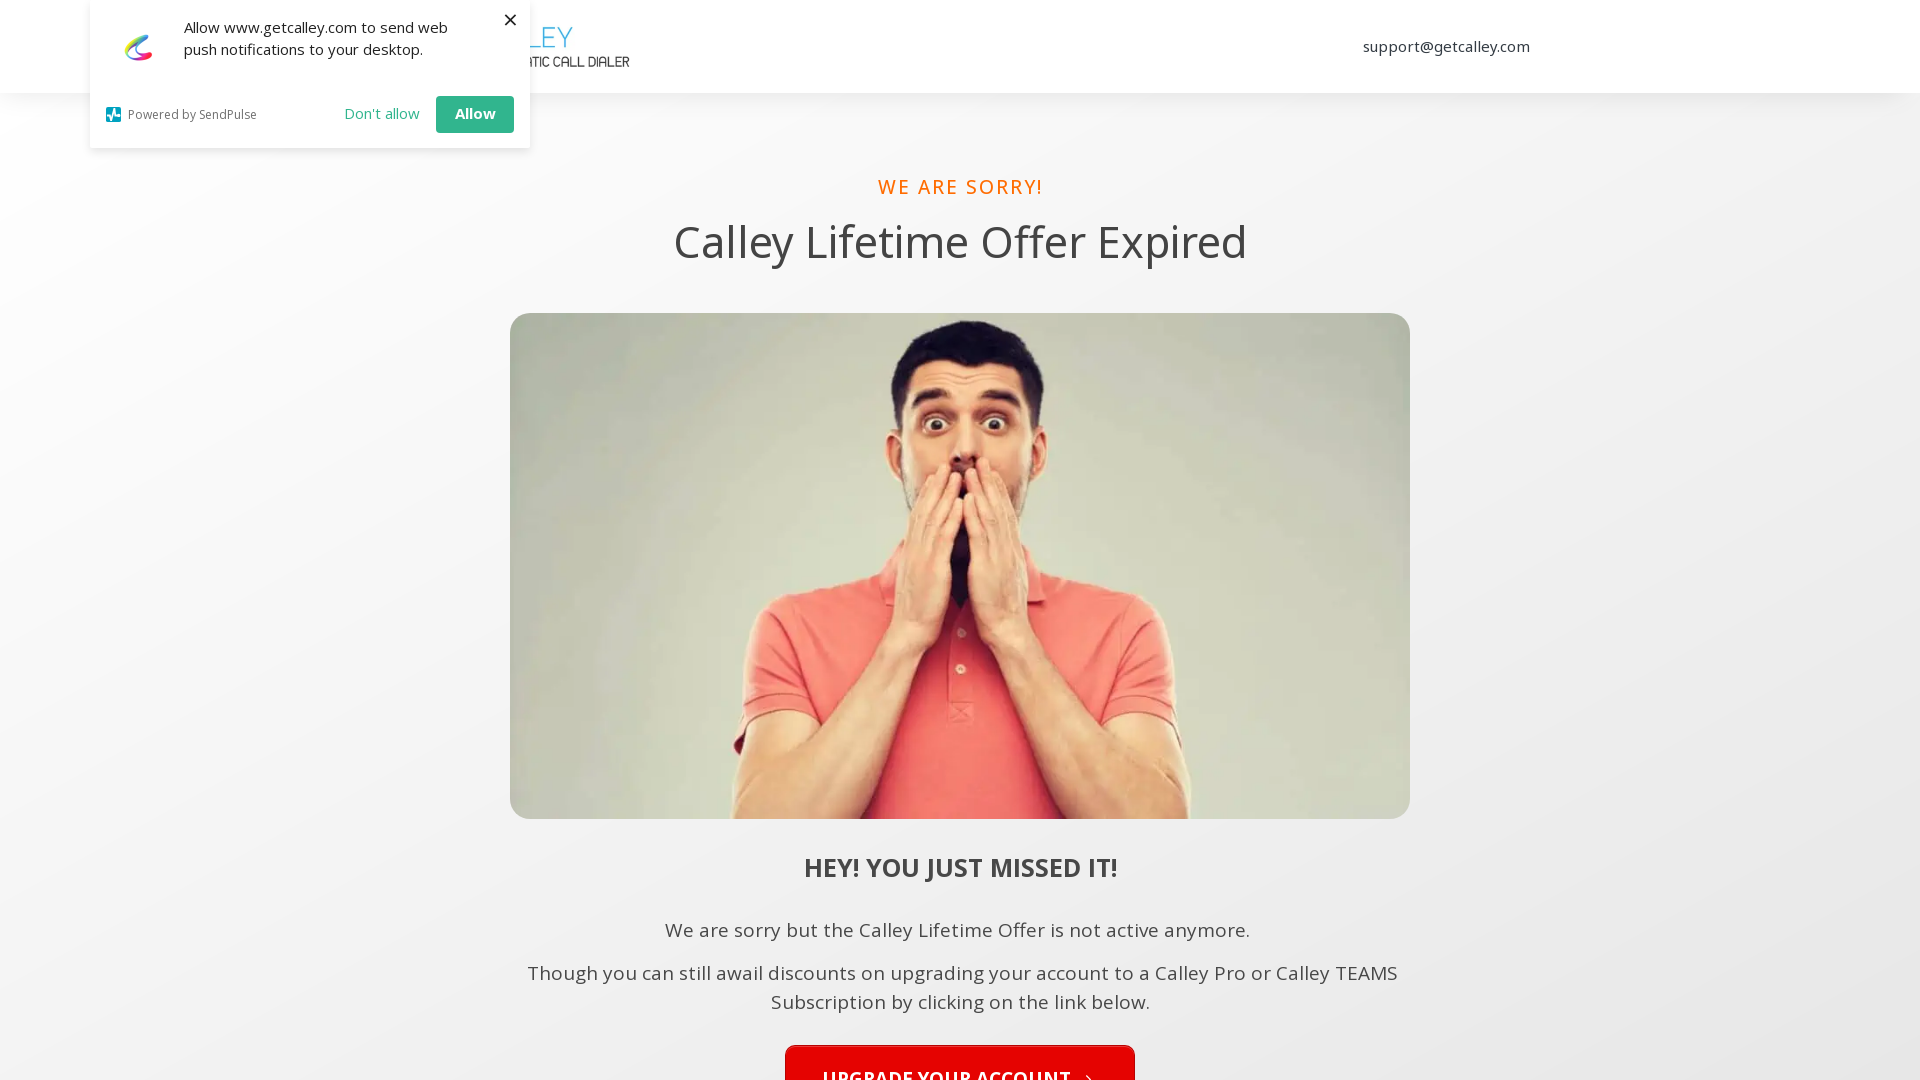